Tests the add/remove elements functionality by clicking the Add Element button, verifying the Delete button appears, then clicking Delete to remove it

Starting URL: https://the-internet.herokuapp.com/add_remove_elements/

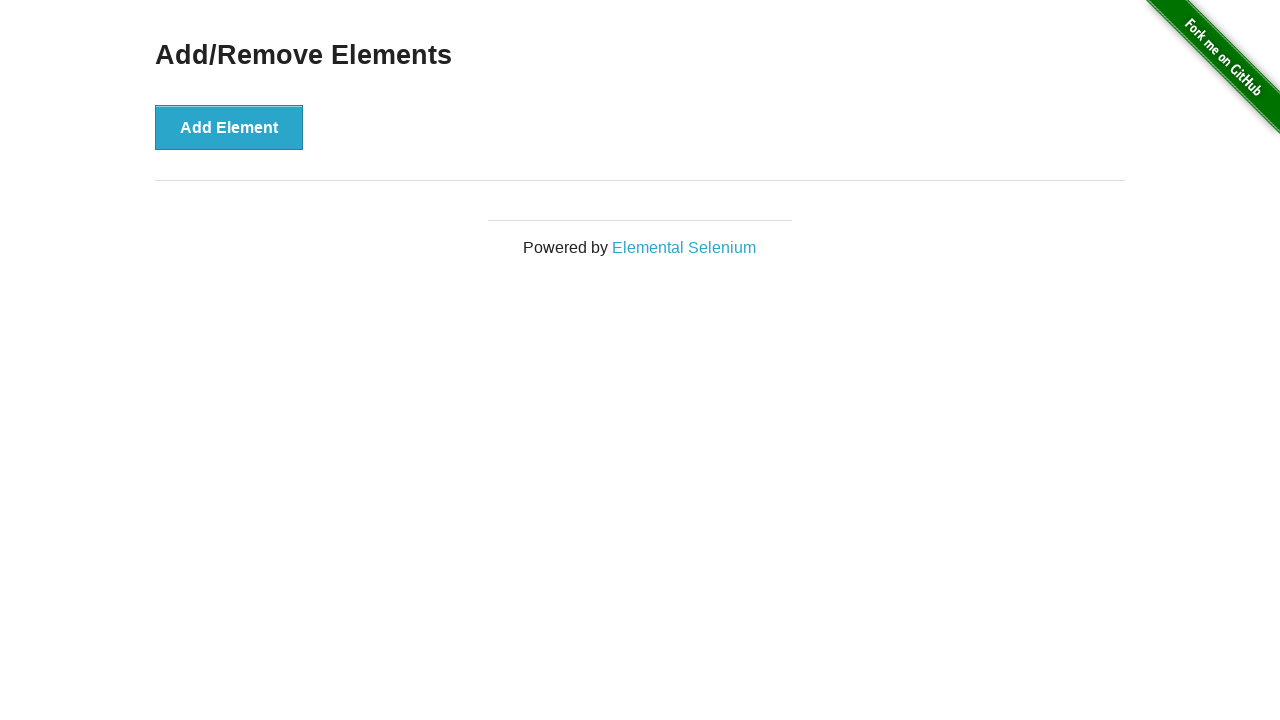

Clicked Add Element button at (229, 127) on button[onclick='addElement()']
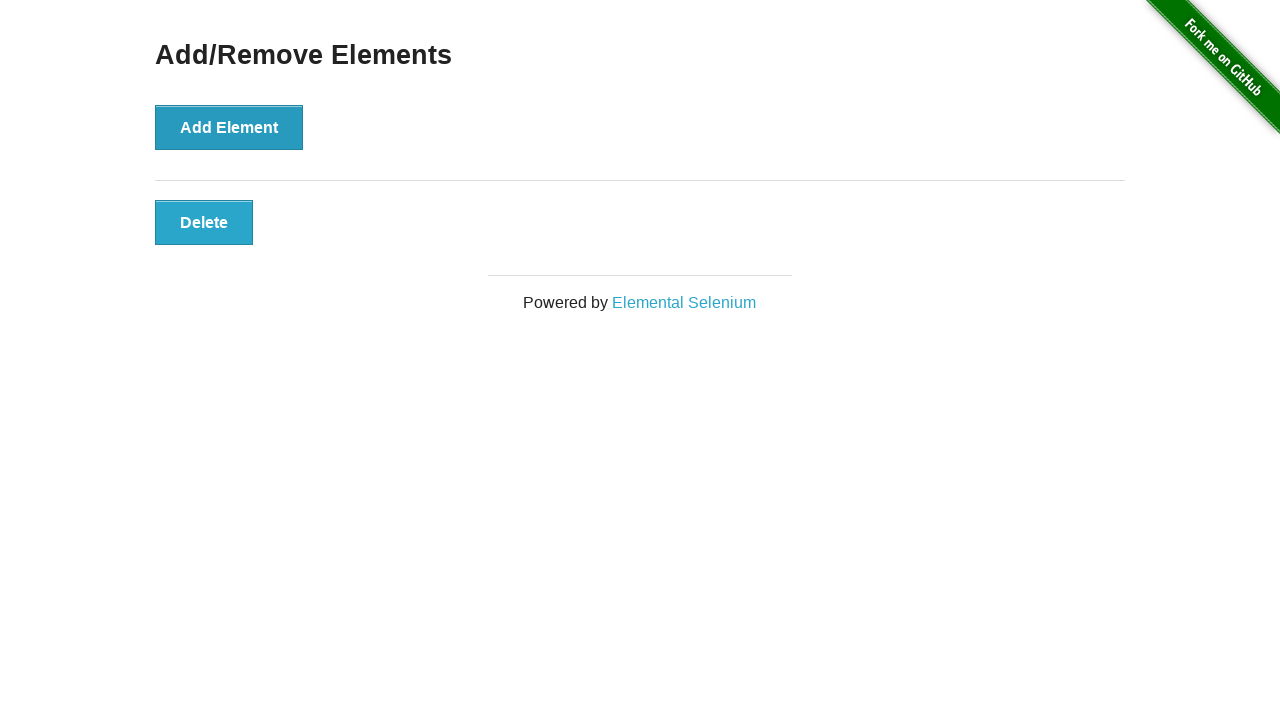

Waited for Delete button to appear
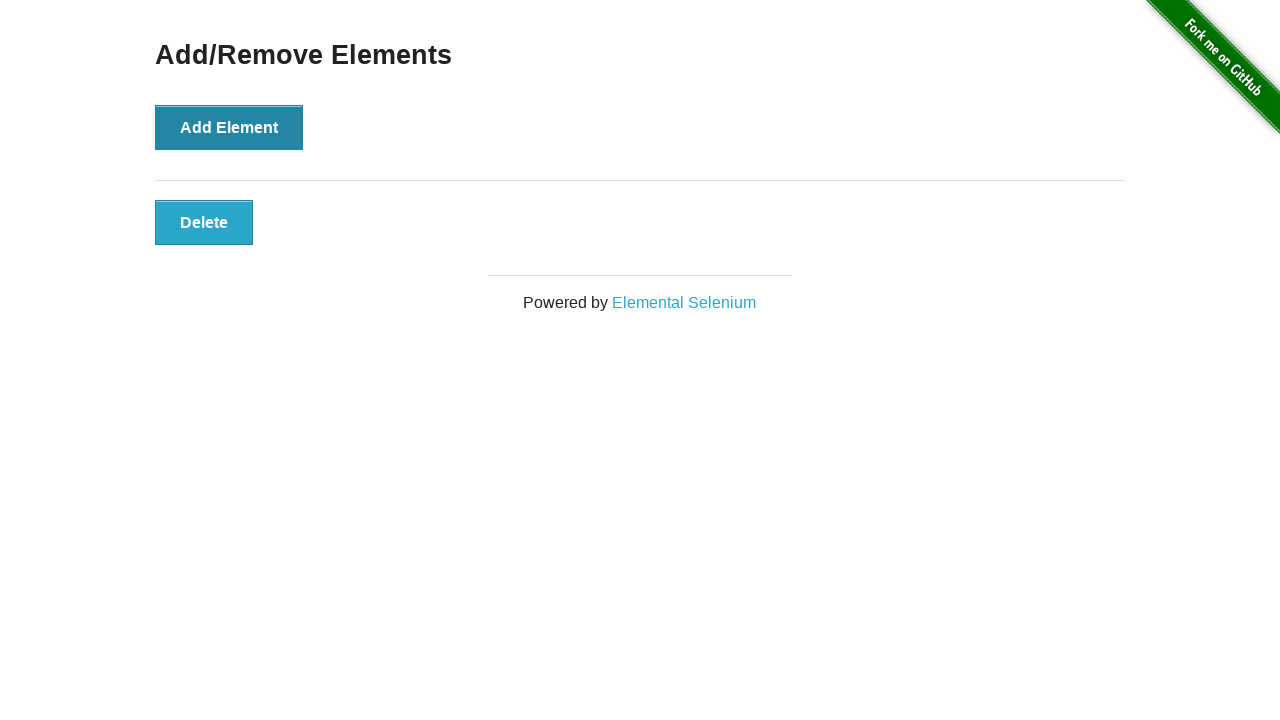

Located Delete button element
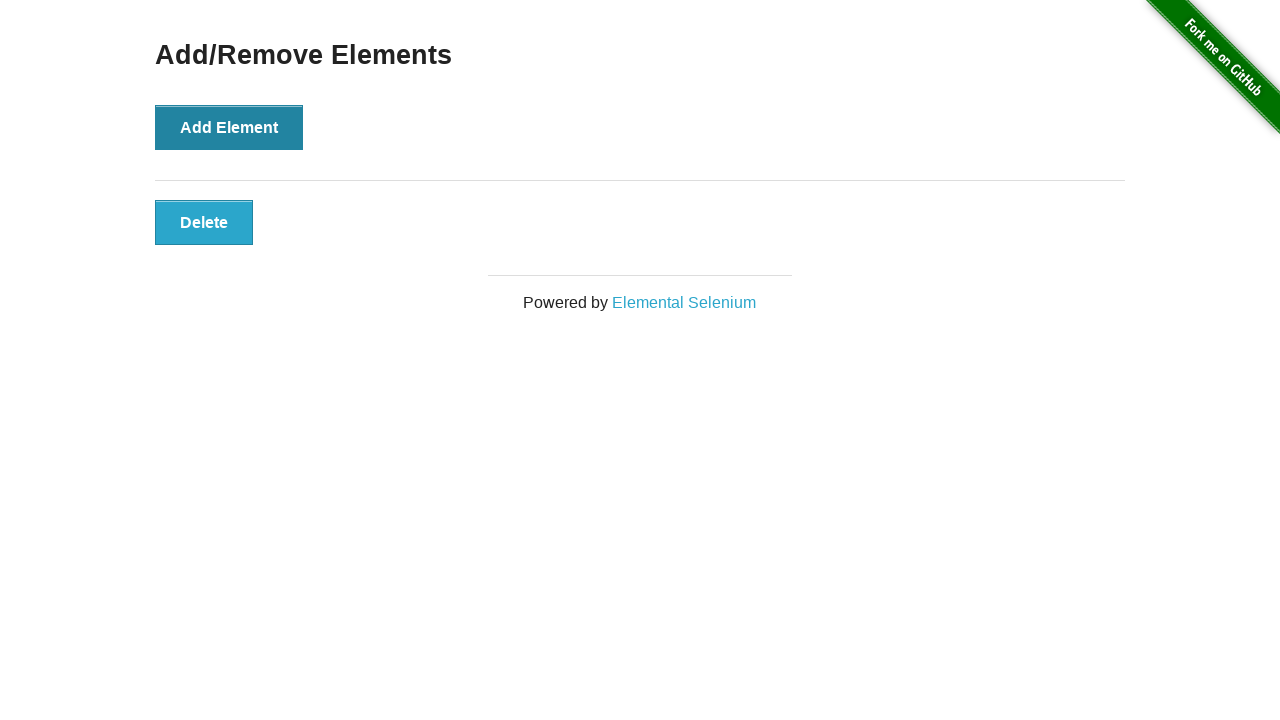

Verified Delete button is visible
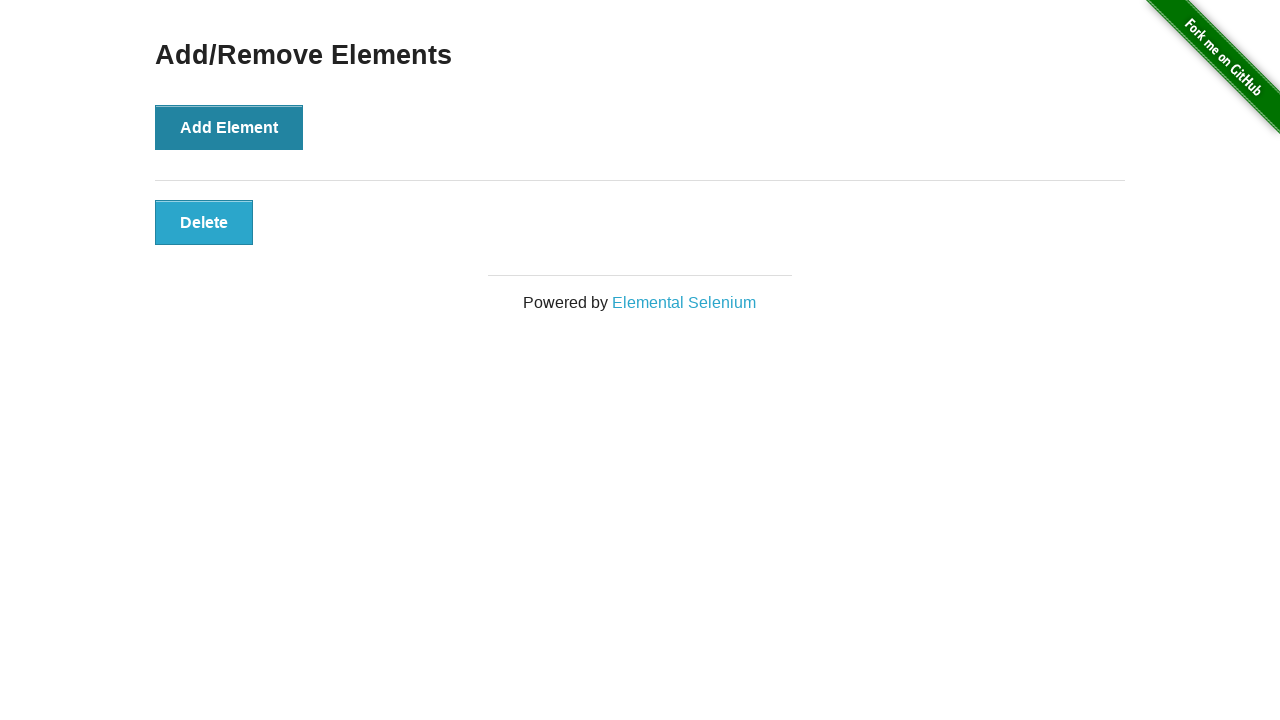

Clicked Delete button to remove element at (204, 222) on button[onclick='deleteElement()']
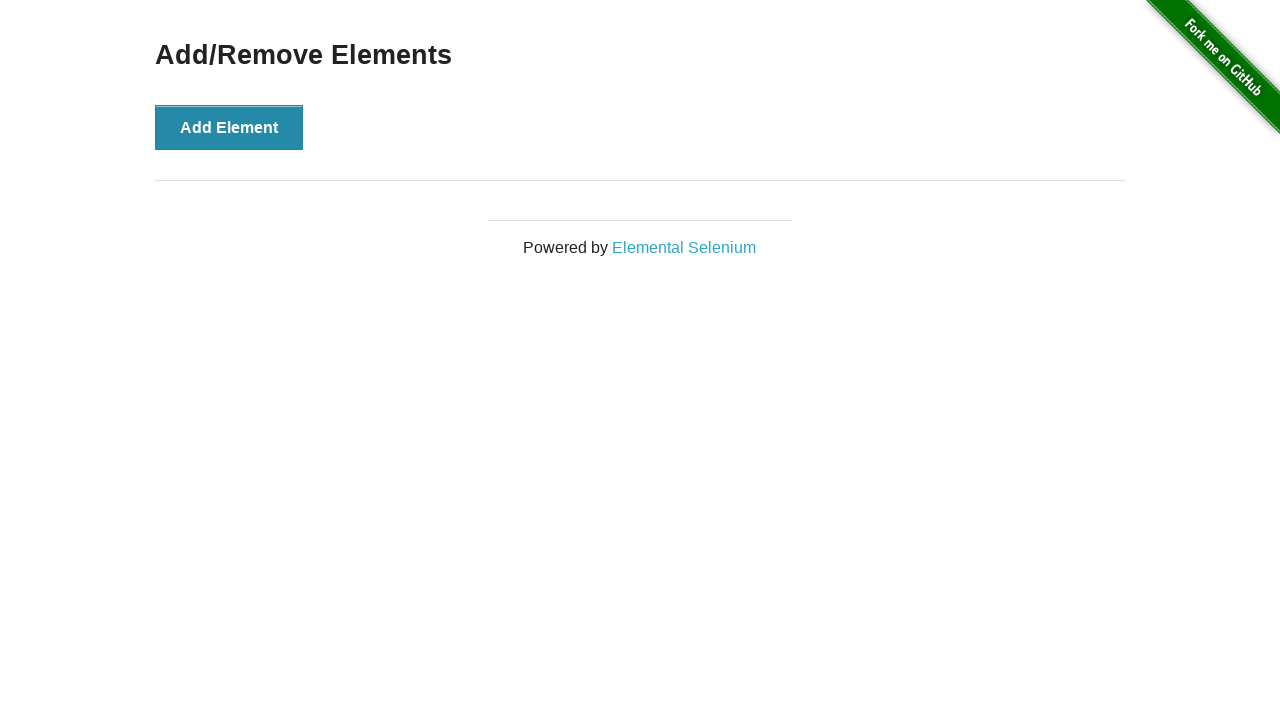

Located h3 heading element
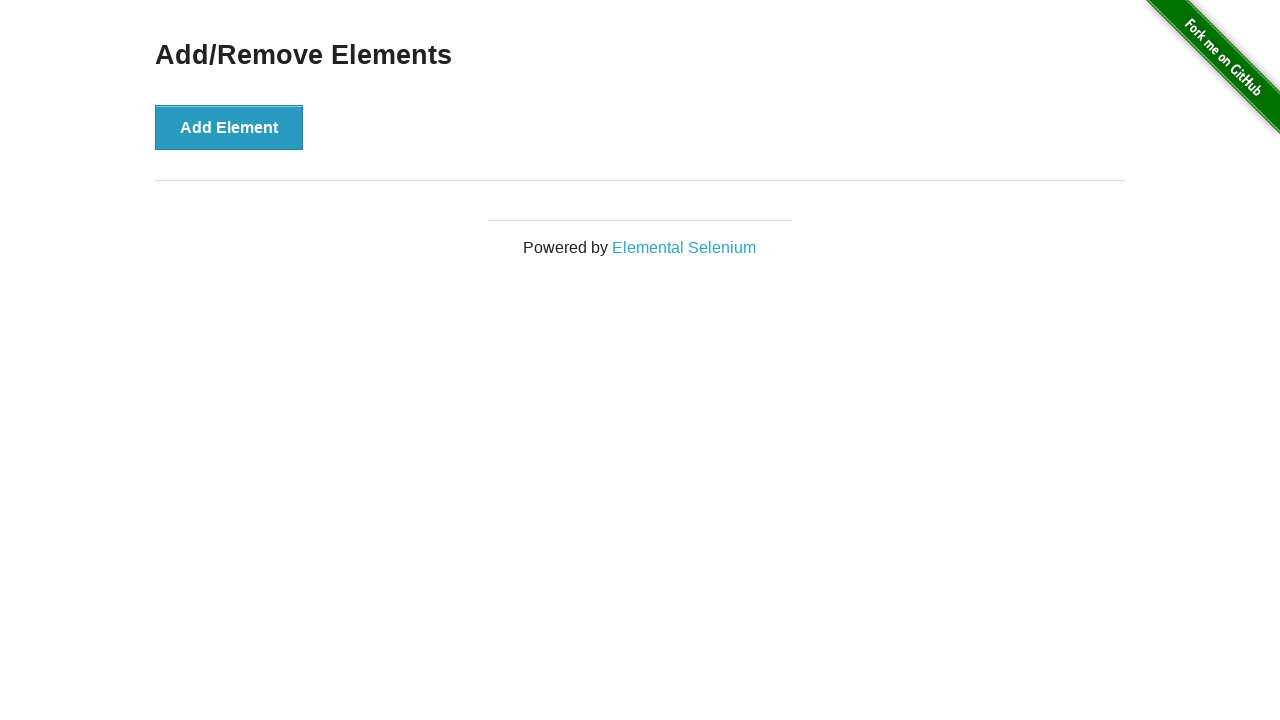

Verified Add/Remove Elements heading is visible
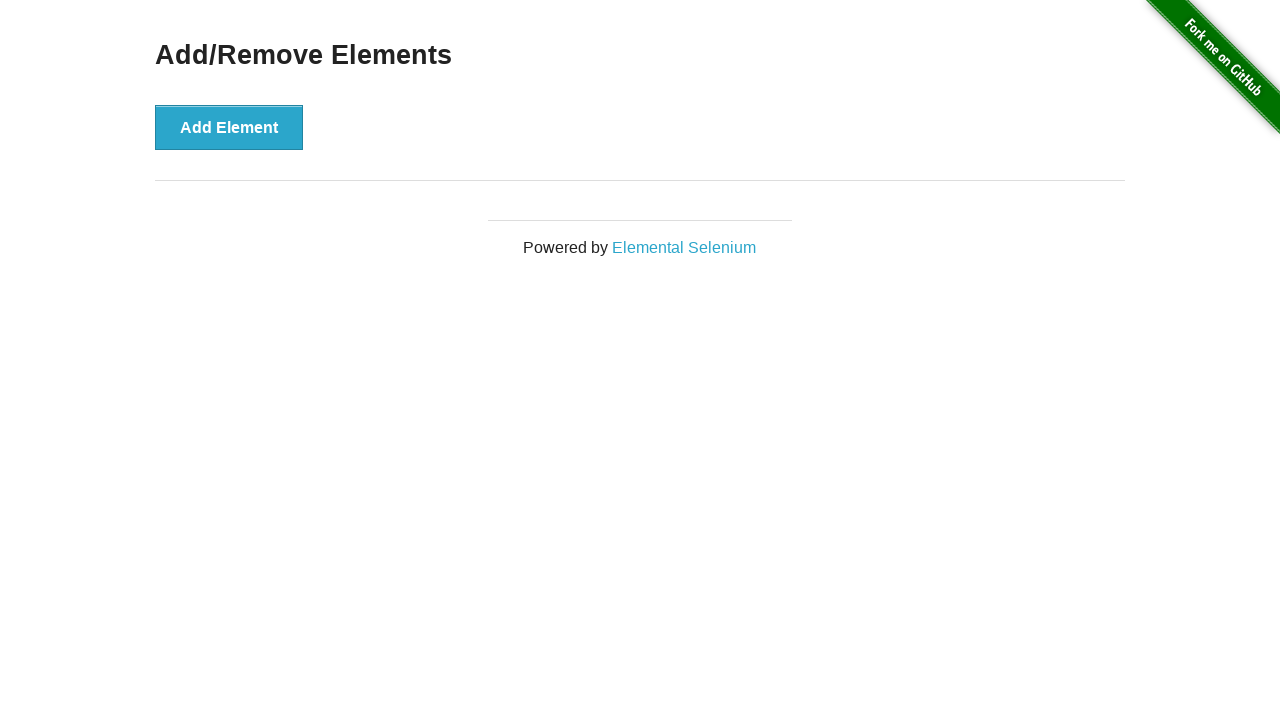

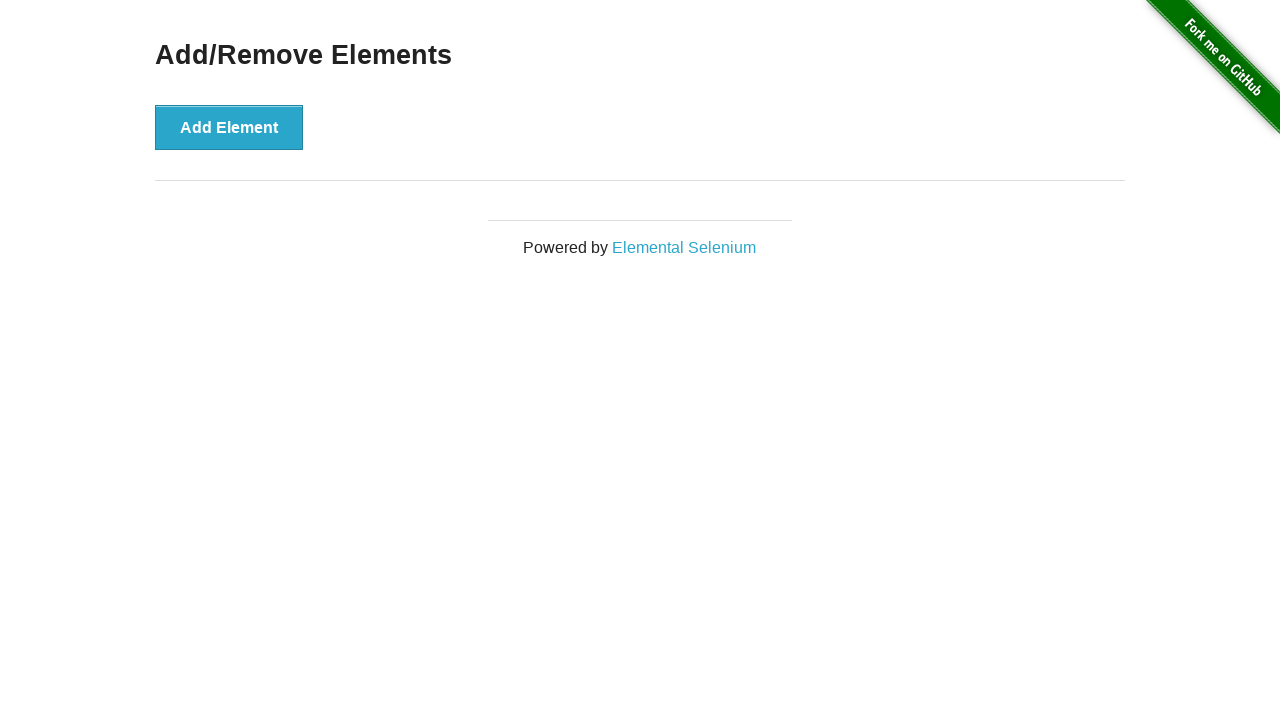